Tests an e-commerce flow by adding multiple items to cart, proceeding to checkout, and applying a promo code

Starting URL: https://rahulshettyacademy.com/seleniumPractise/

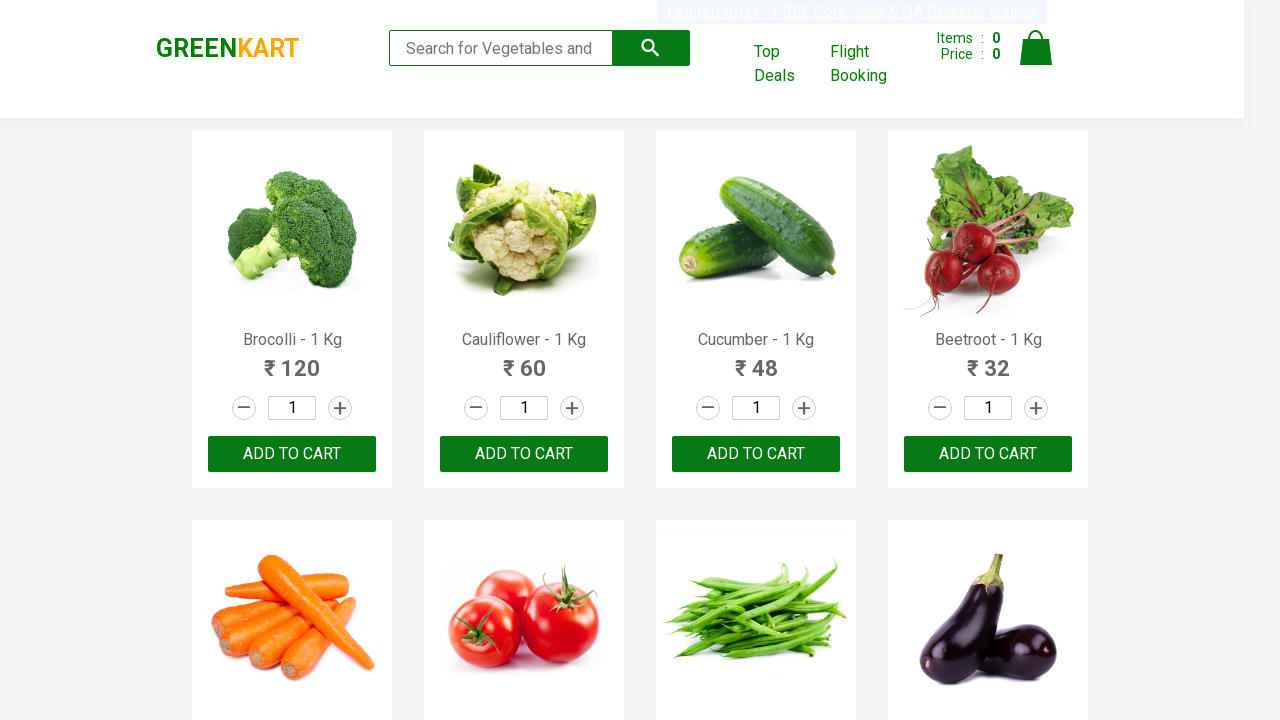

Retrieved all product names from the page
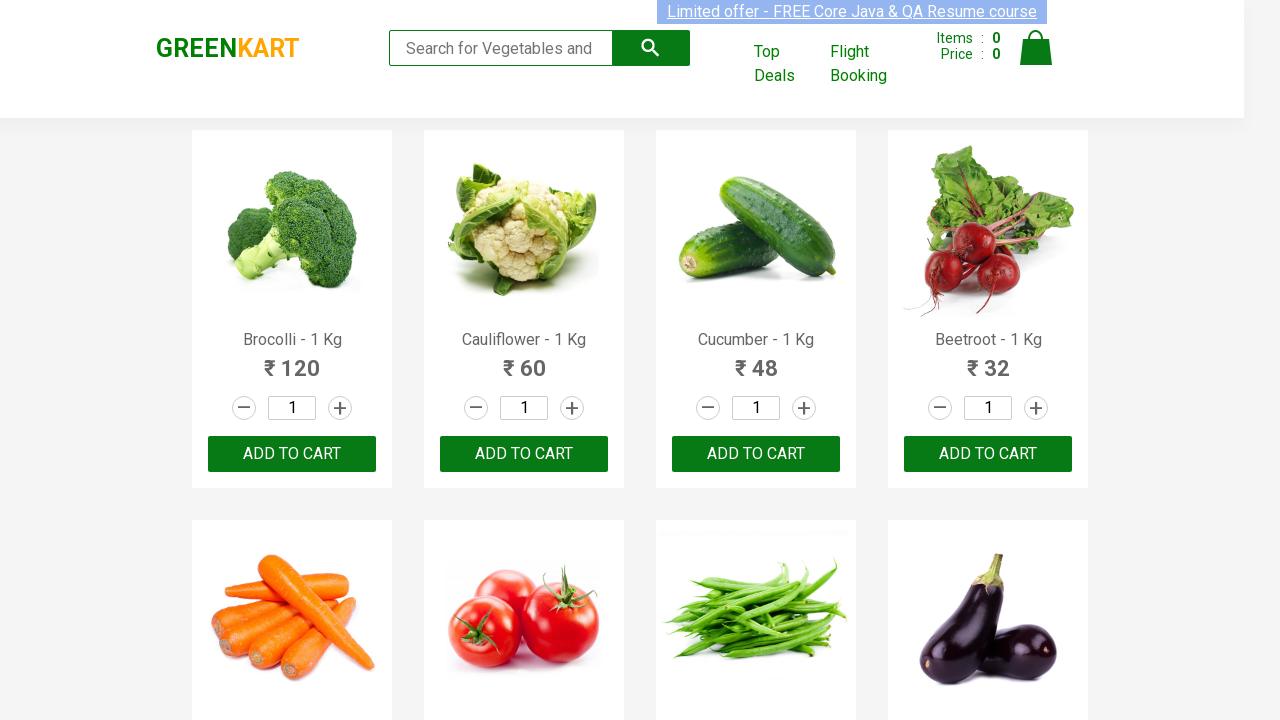

Added Brocolli to cart at (292, 454) on xpath=//div[@class='product-action']/button >> nth=0
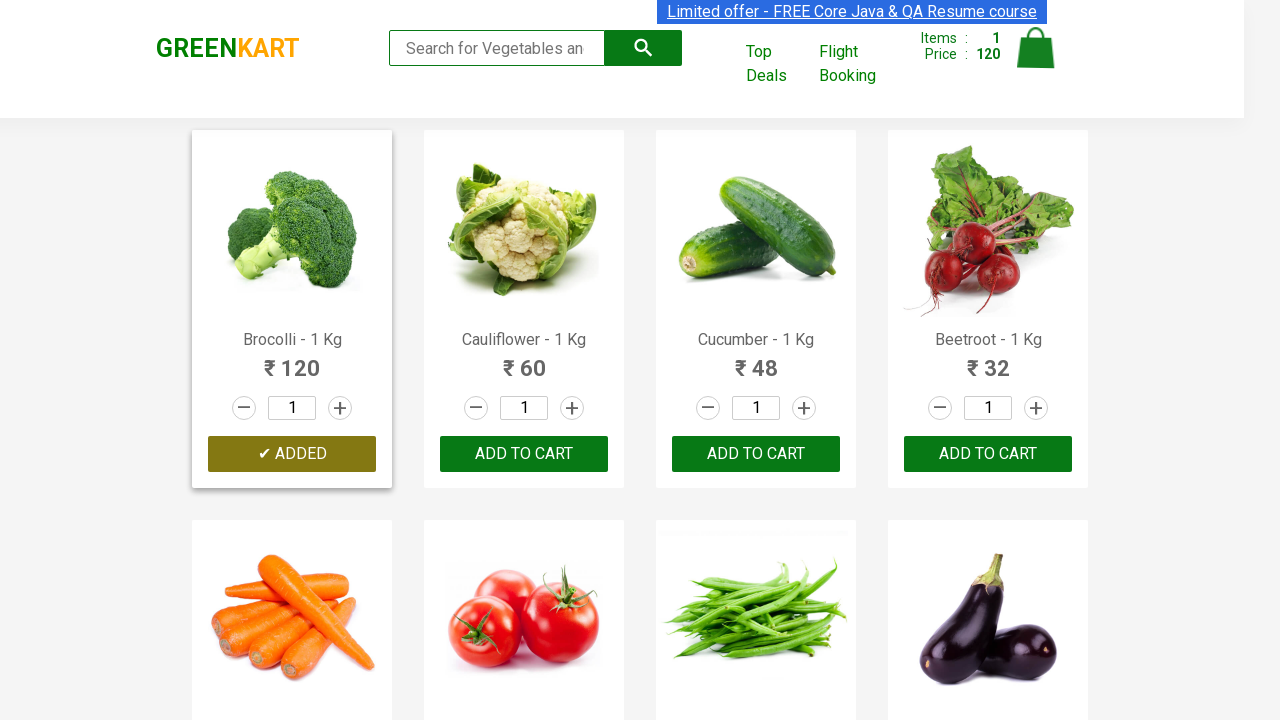

Added Cucumber to cart at (756, 454) on xpath=//div[@class='product-action']/button >> nth=2
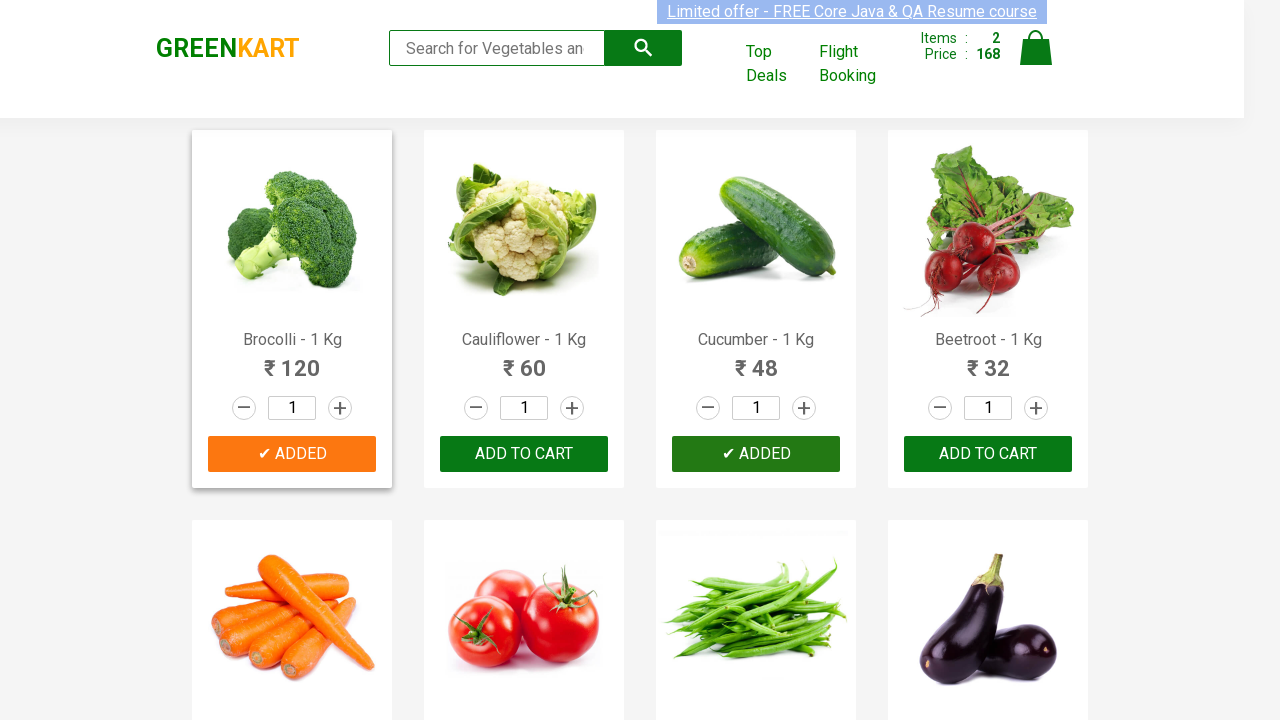

Added Beetroot to cart at (988, 454) on xpath=//div[@class='product-action']/button >> nth=3
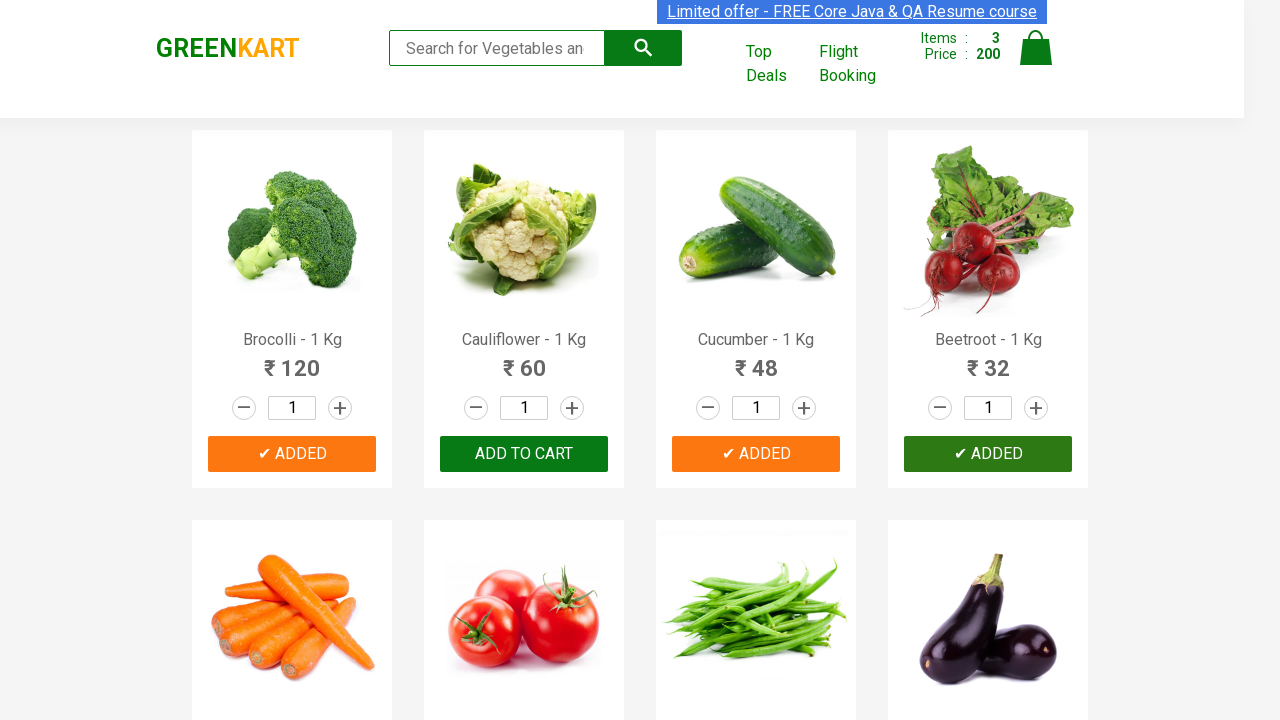

Clicked on cart icon to view cart at (1036, 48) on xpath=//img[@alt='Cart']
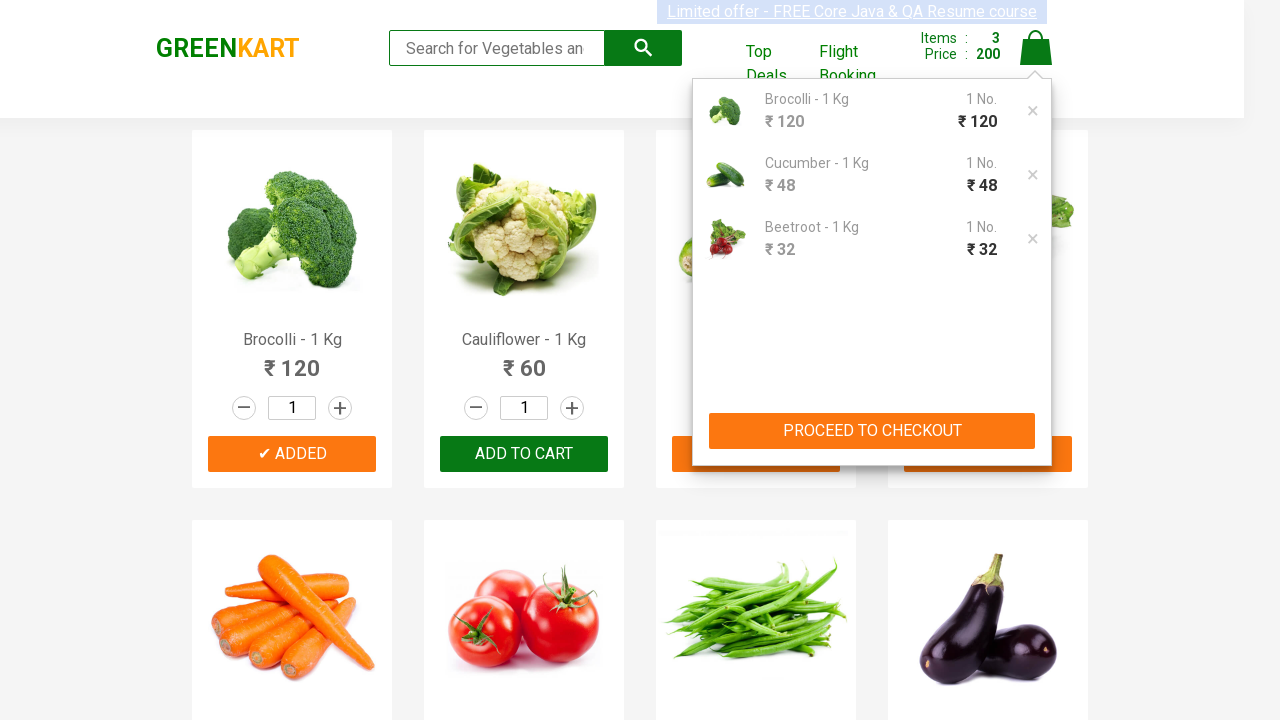

Clicked PROCEED TO CHECKOUT button at (872, 431) on xpath=//button[text()='PROCEED TO CHECKOUT']
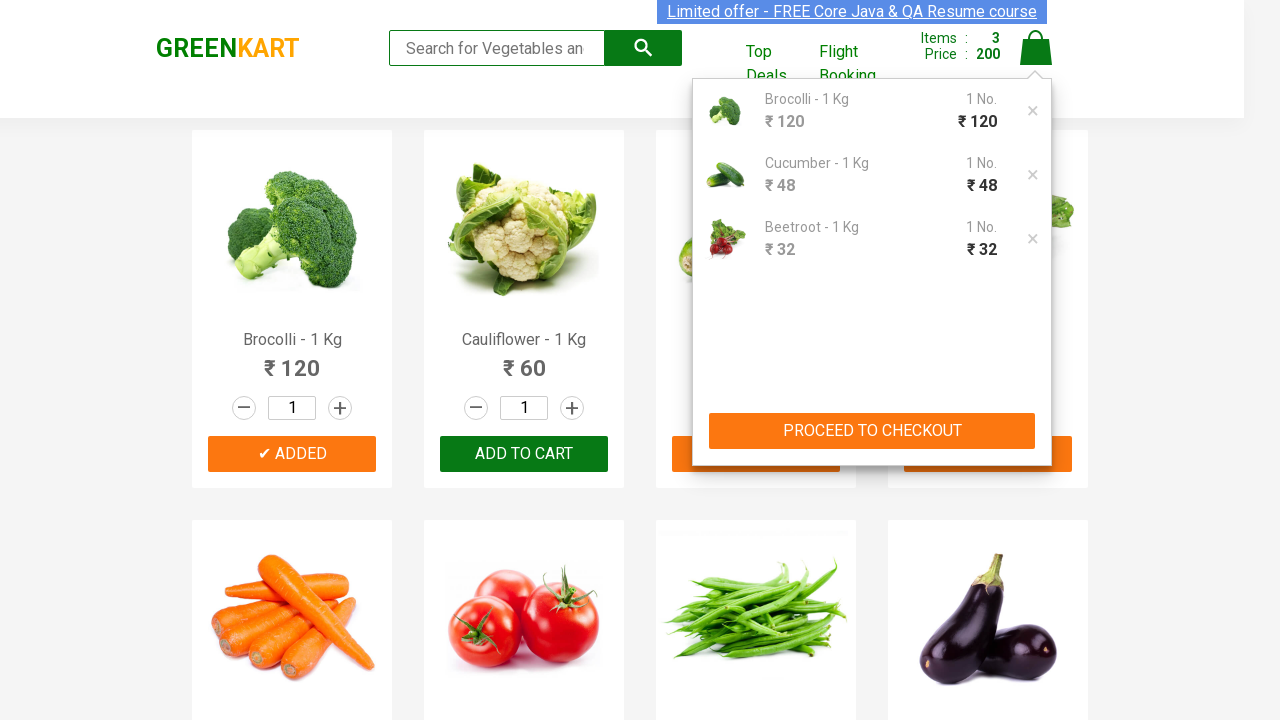

Promo code input field loaded
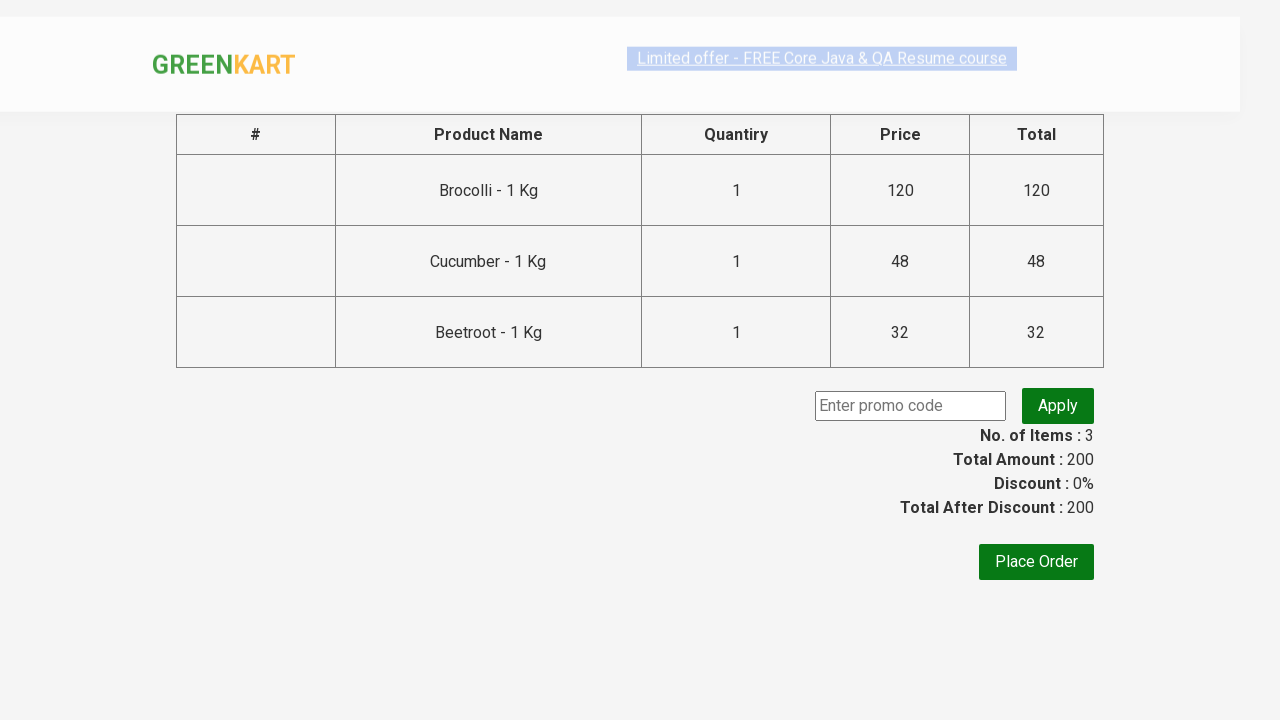

Entered promo code 'rahulshettyacademy' on input.promoCode
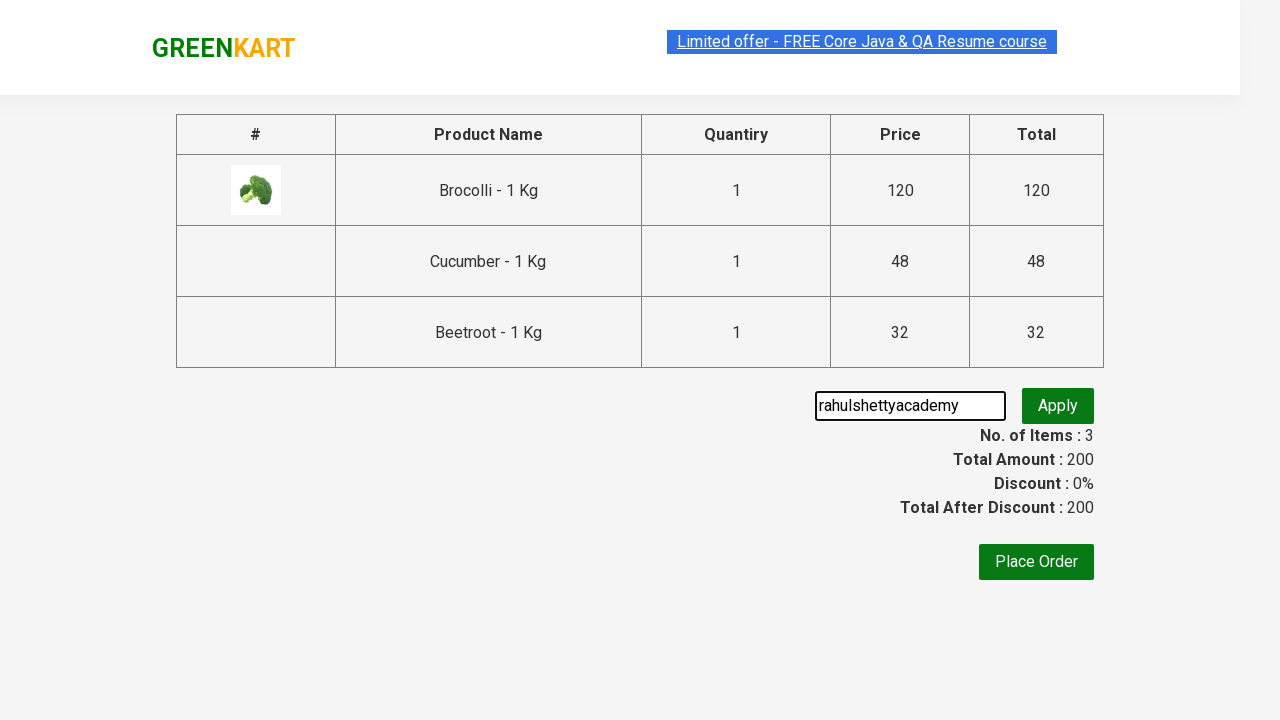

Clicked Apply button to apply promo code at (1058, 406) on button.promoBtn
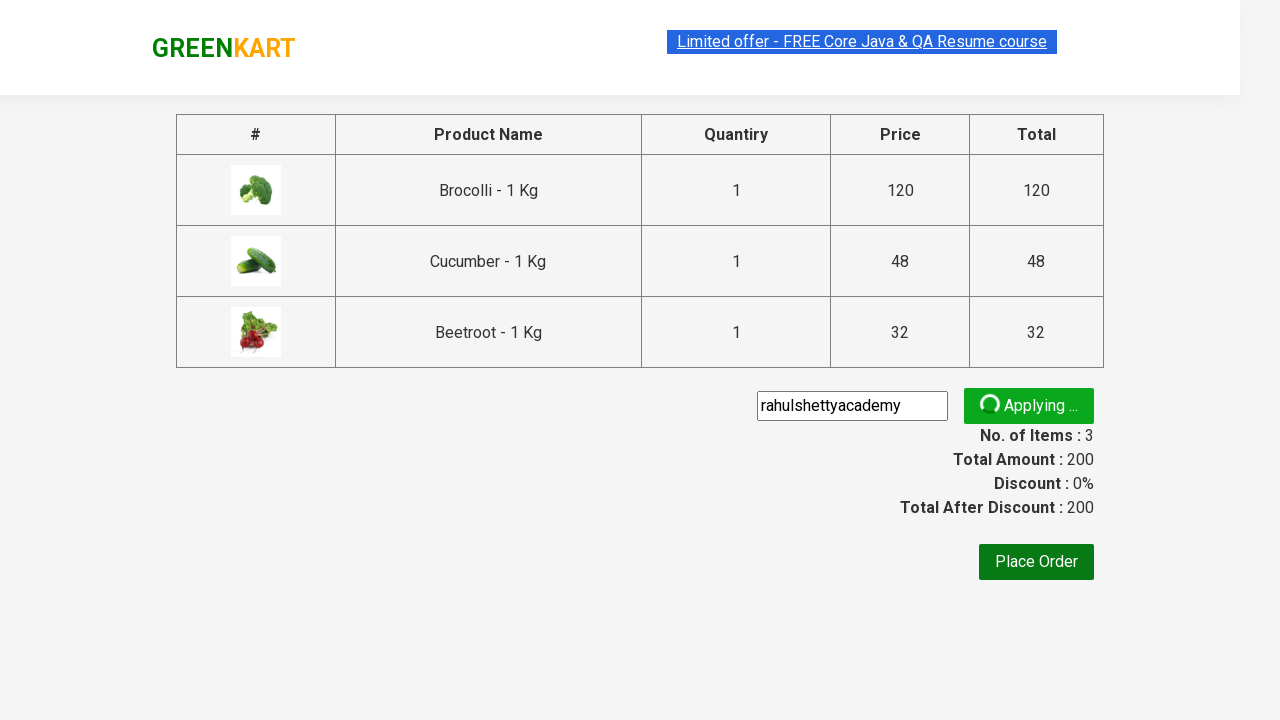

Promo code success message appeared
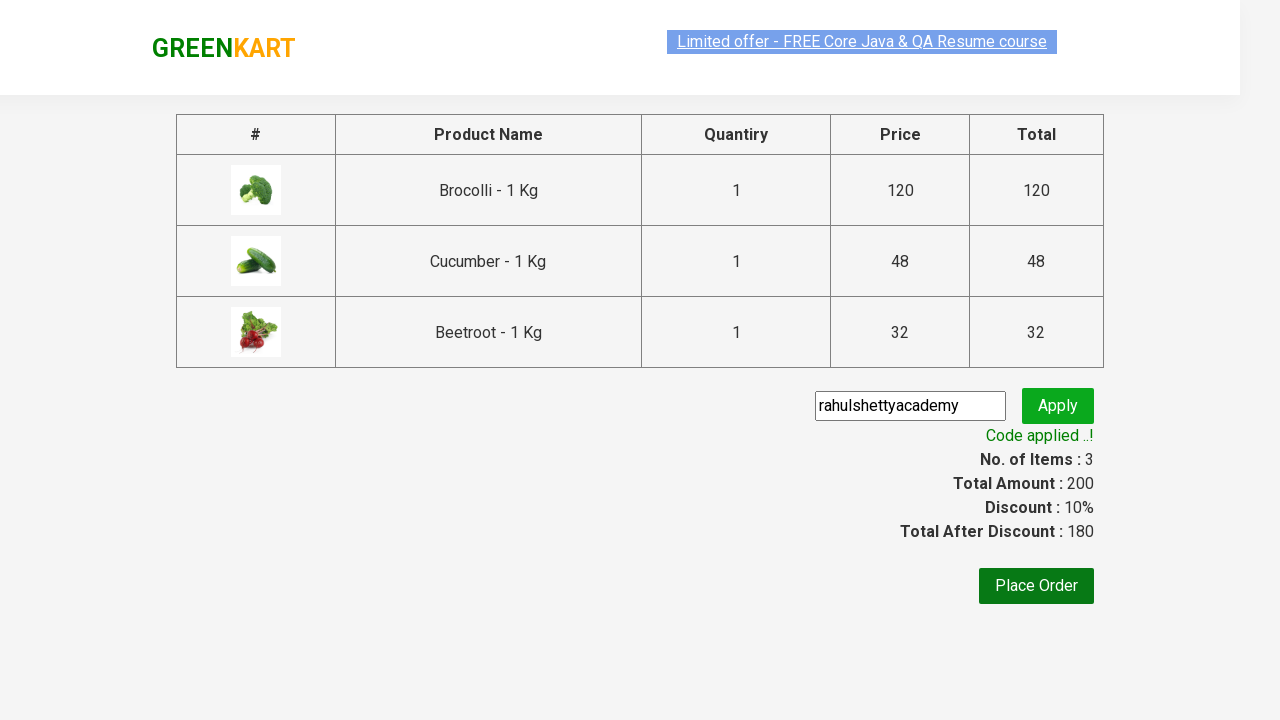

Retrieved promo code message: 'Code applied ..!'
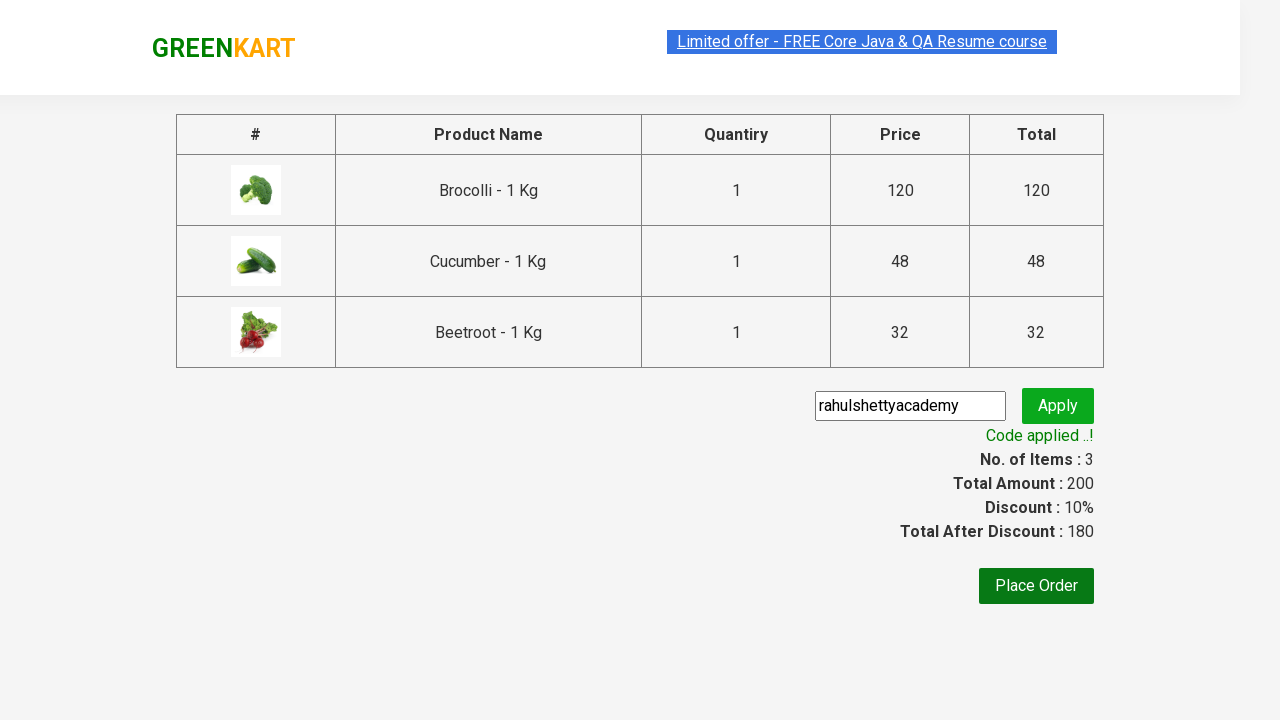

Assertion passed: Promo code successfully applied
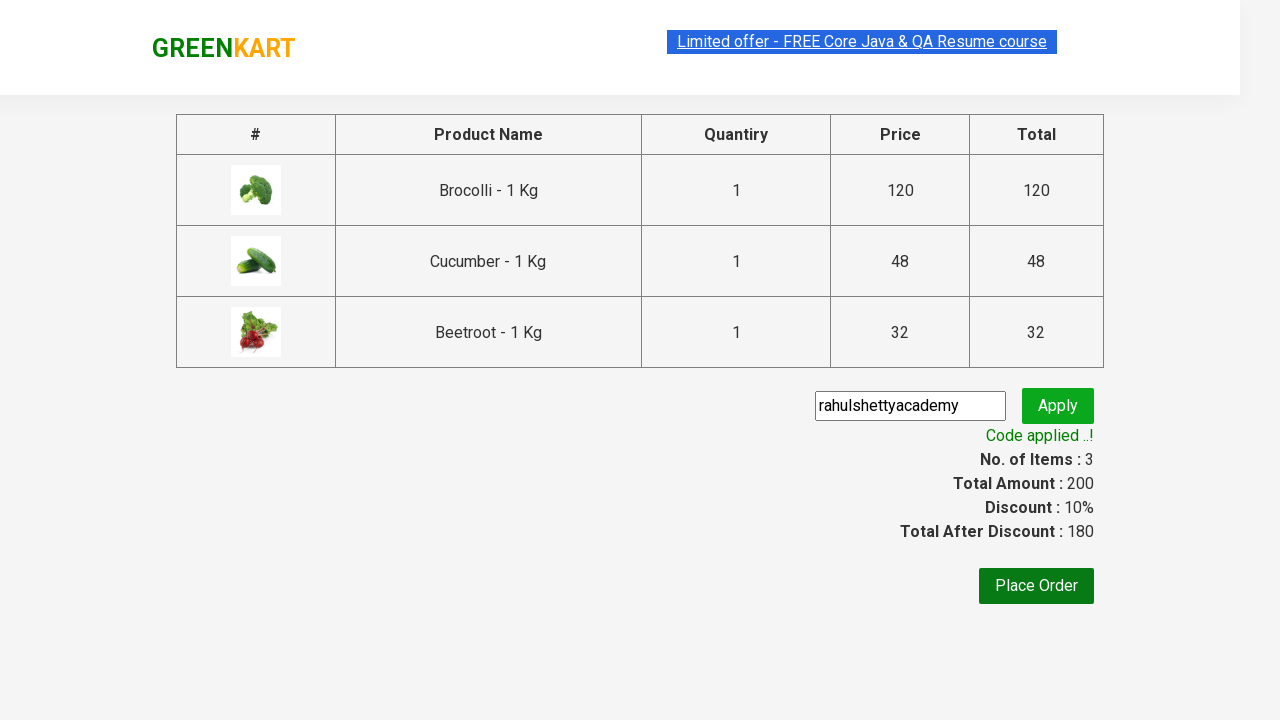

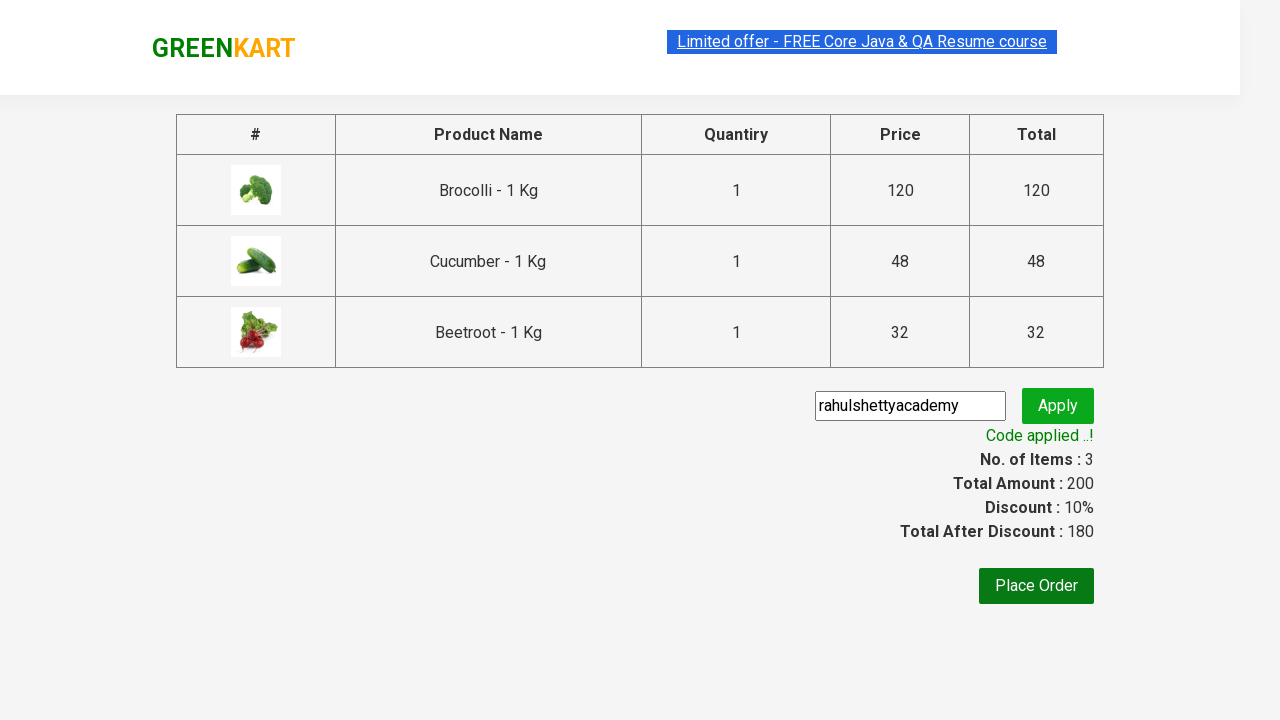